Tests the Web Tables functionality on DemoQA by navigating to the Elements section, opening Web Tables, adding a new record with user data (first name, last name, email, age, salary, department), and submitting the form. Uses parameterized test data for multiple user records.

Starting URL: https://demoqa.com

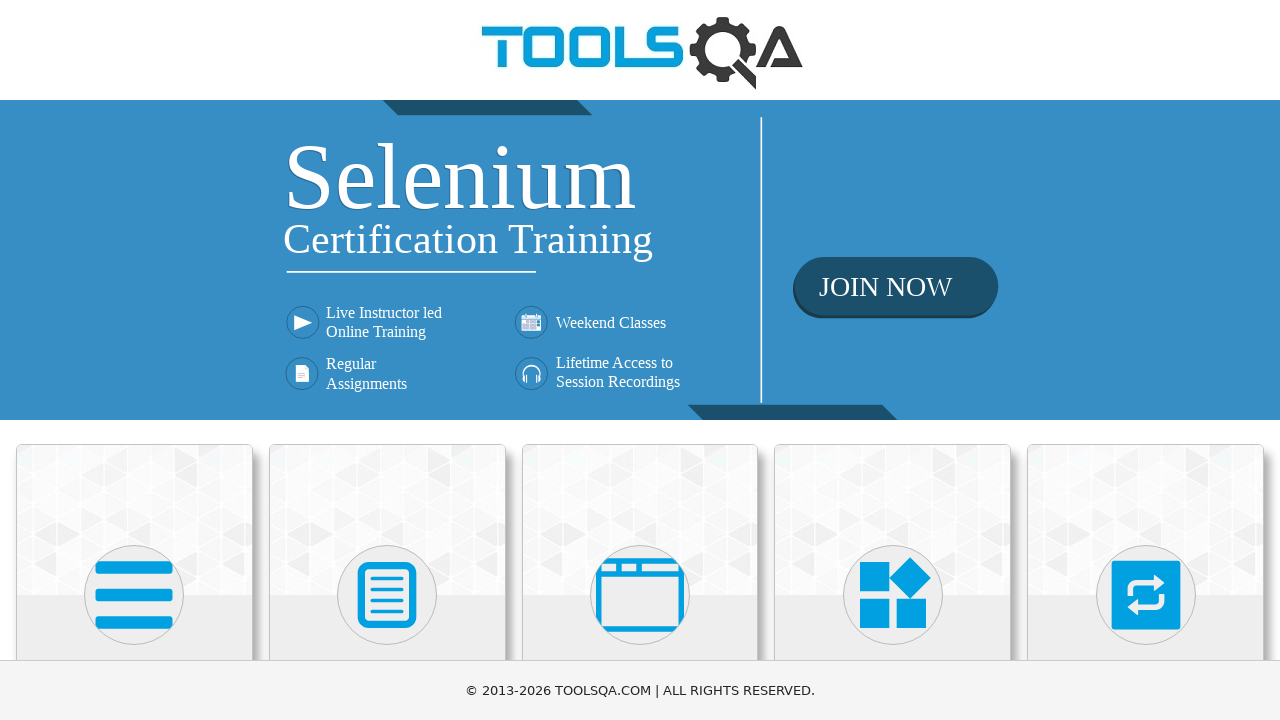

Scrolled down 250px to view Elements card
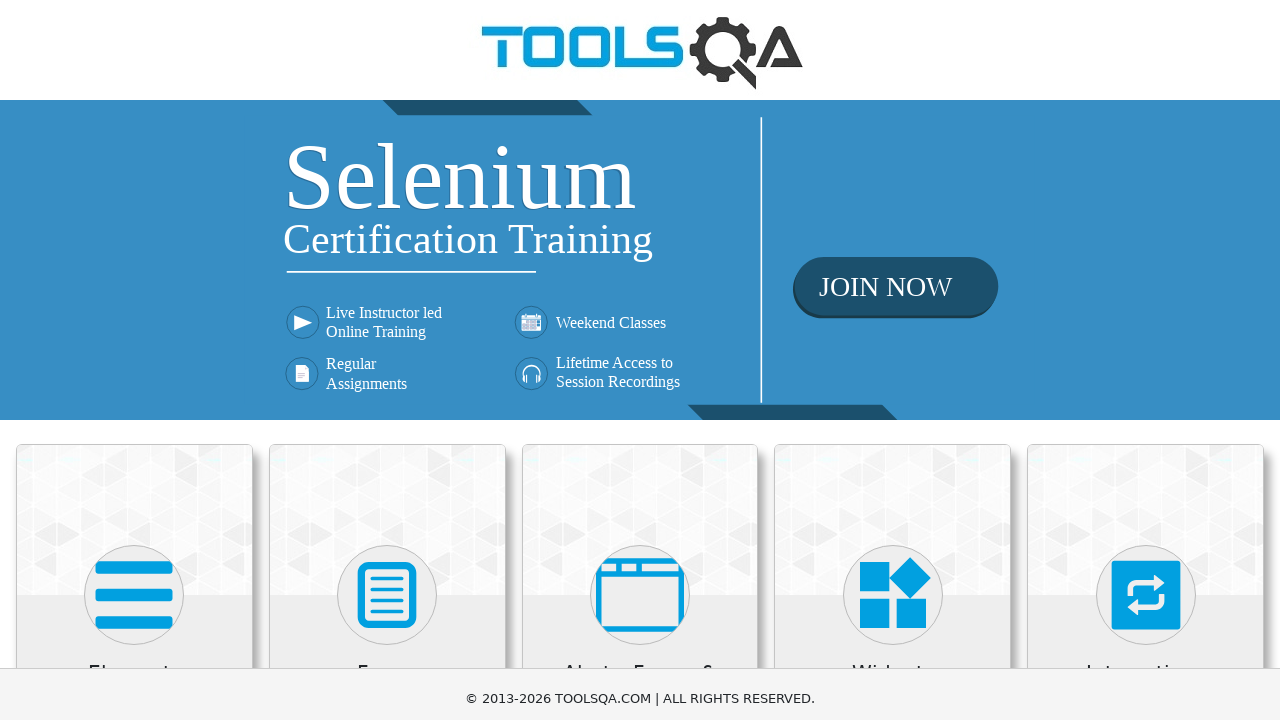

Clicked on Elements card at (134, 394) on div.card:has-text('Elements')
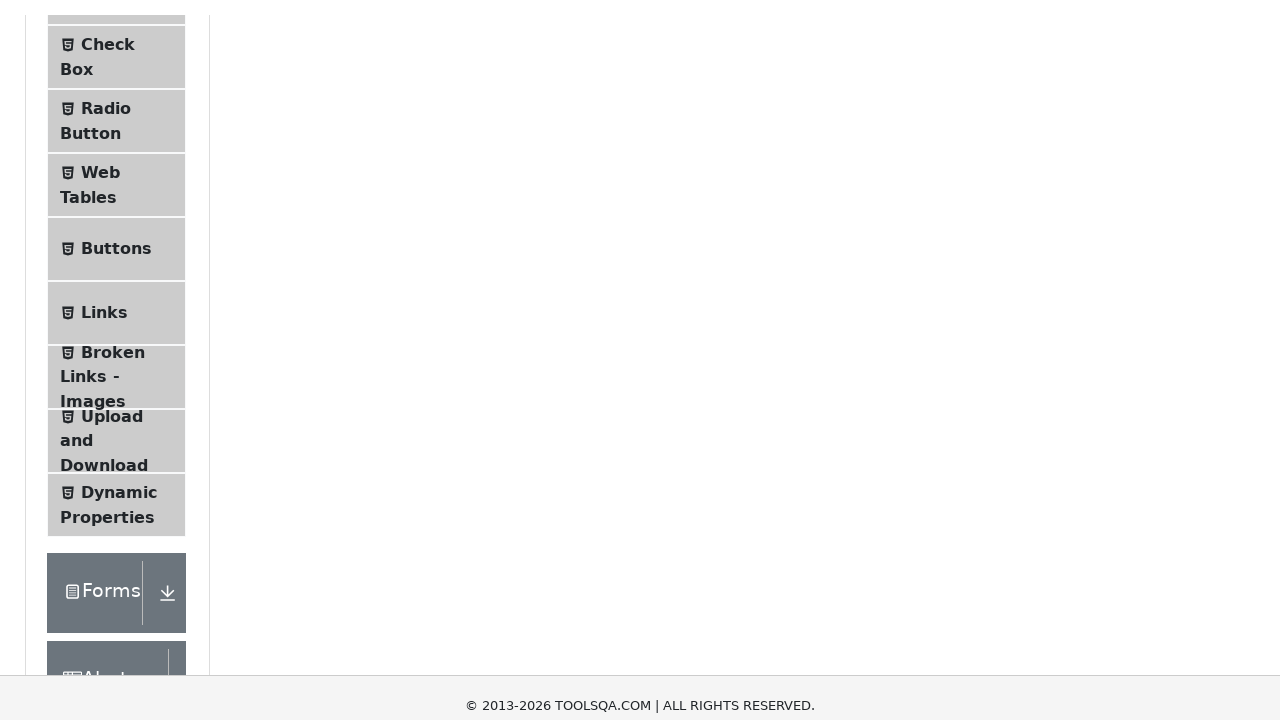

Scrolled down additional 100px
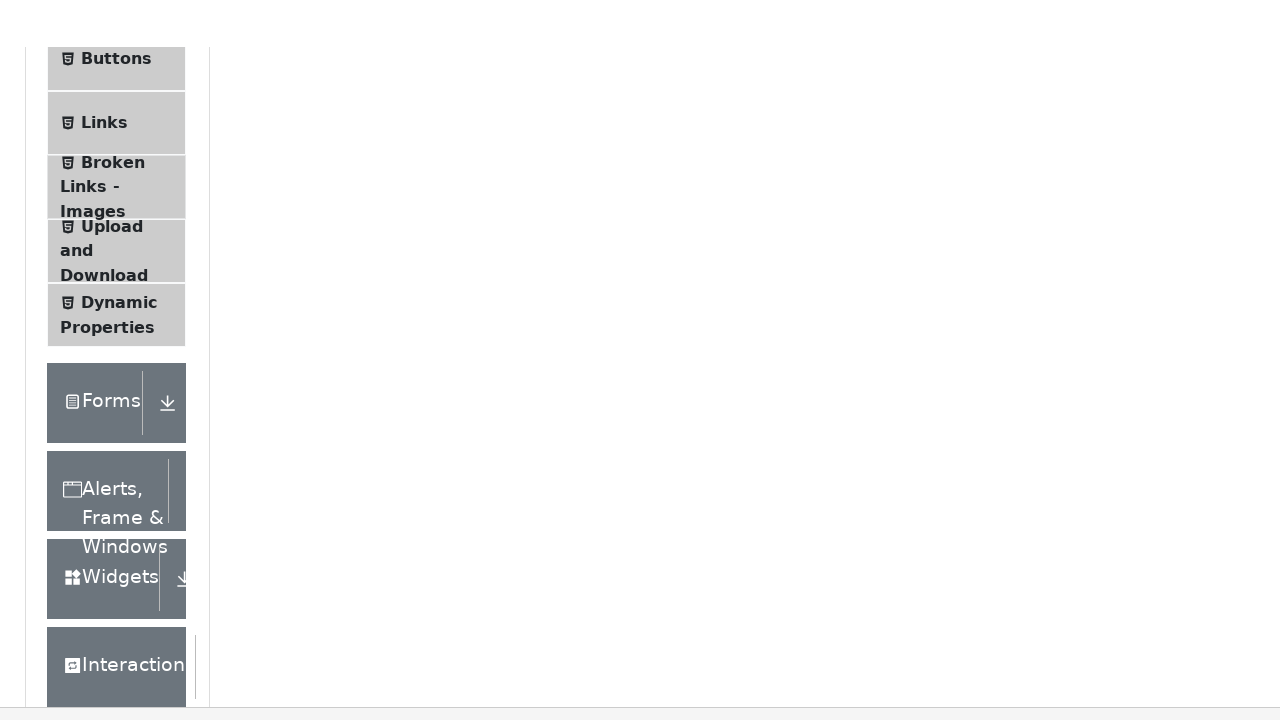

Clicked on Web Tables in sidebar at (100, 348) on span:has-text('Web Tables')
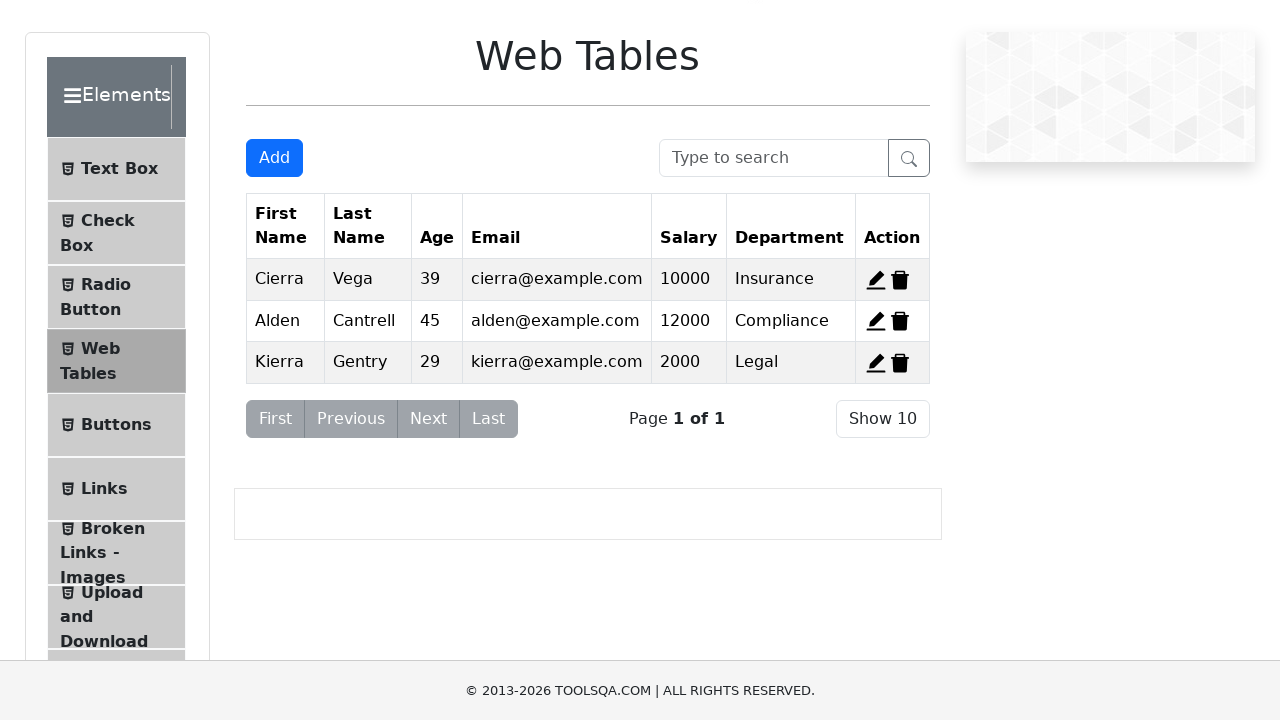

Clicked Add New Record button at (274, 158) on #addNewRecordButton
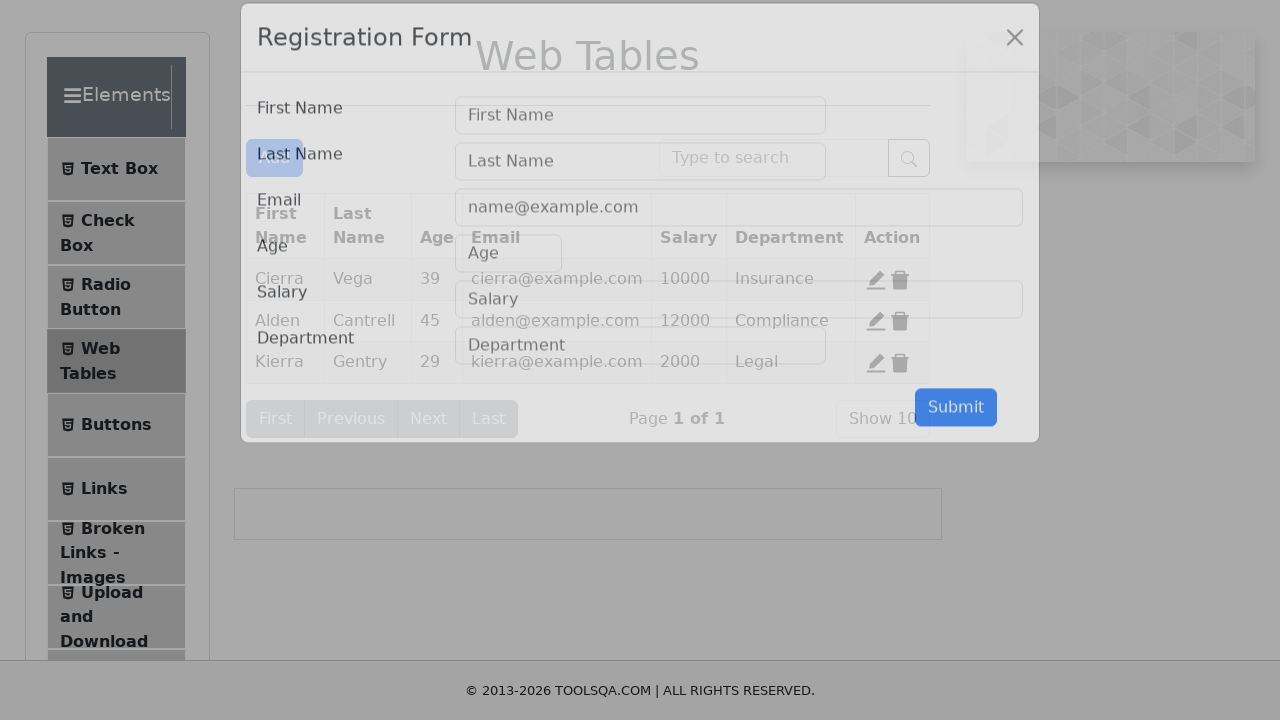

Filled first name field with 'Jessy' on #firstName
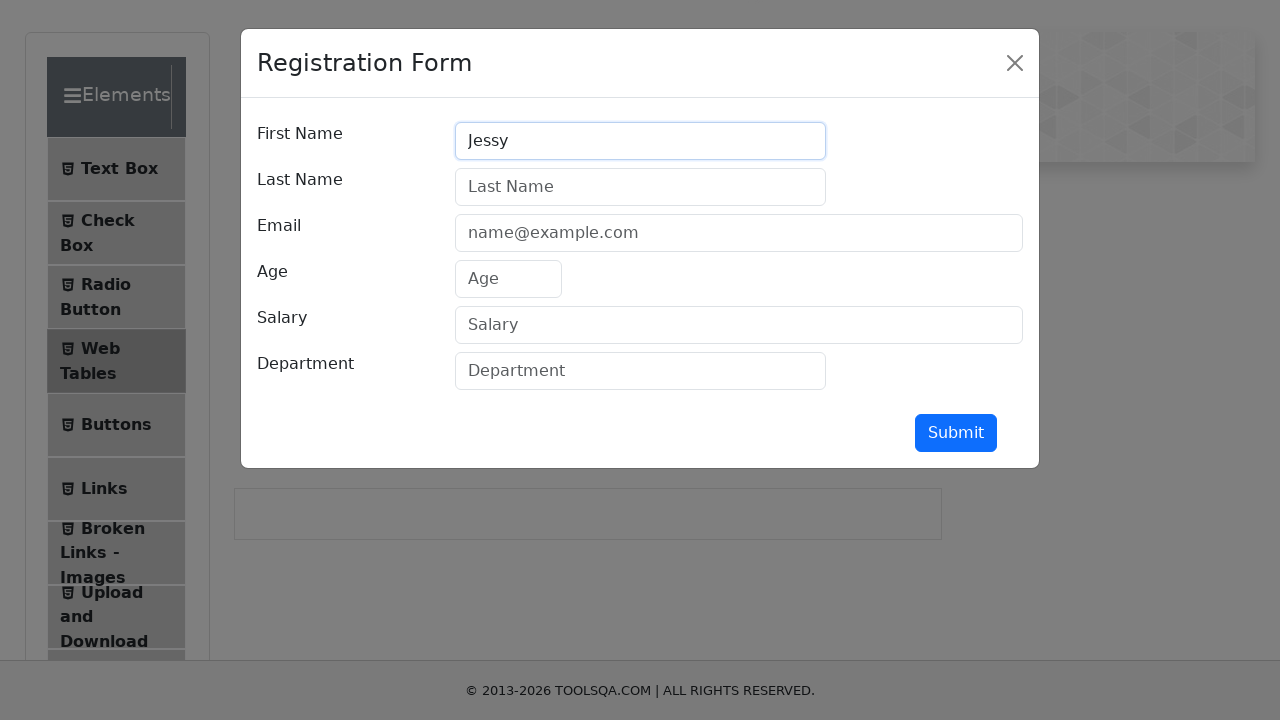

Filled last name field with 'Popkorn' on #lastName
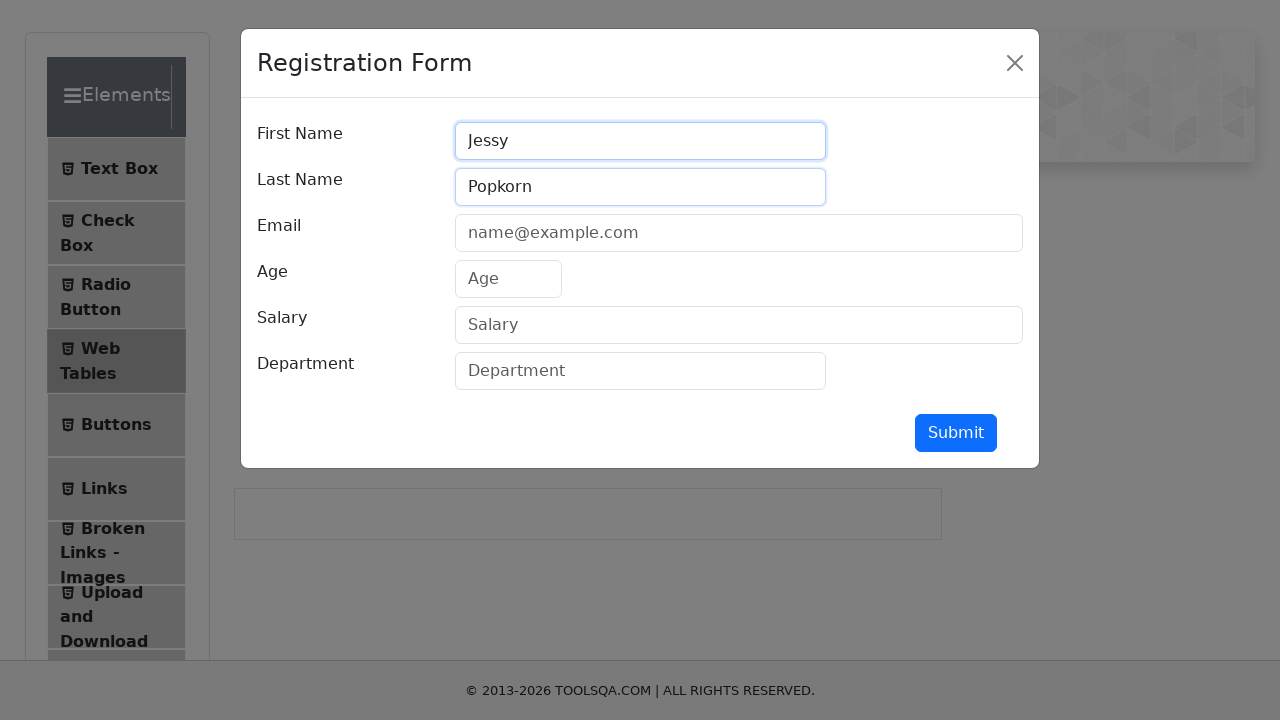

Filled email field with 'heel@mail.ru' on #userEmail
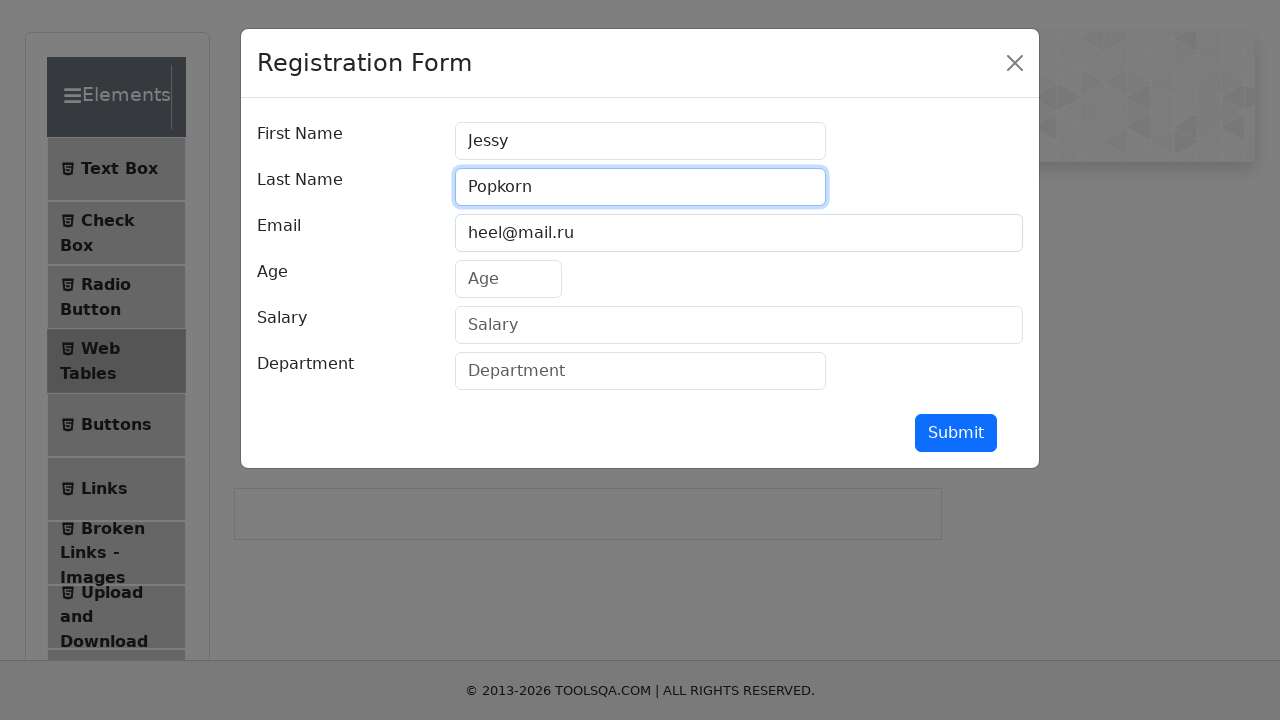

Filled age field with '25' on #age
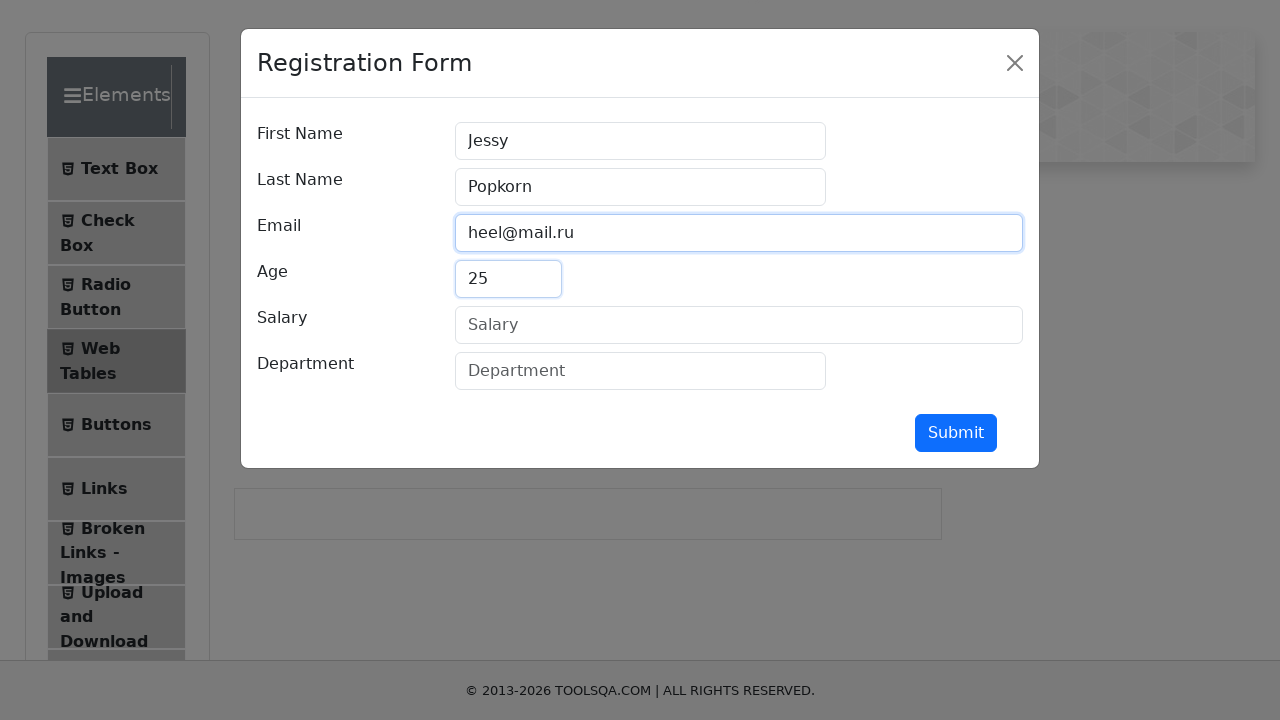

Filled salary field with '2500' on #salary
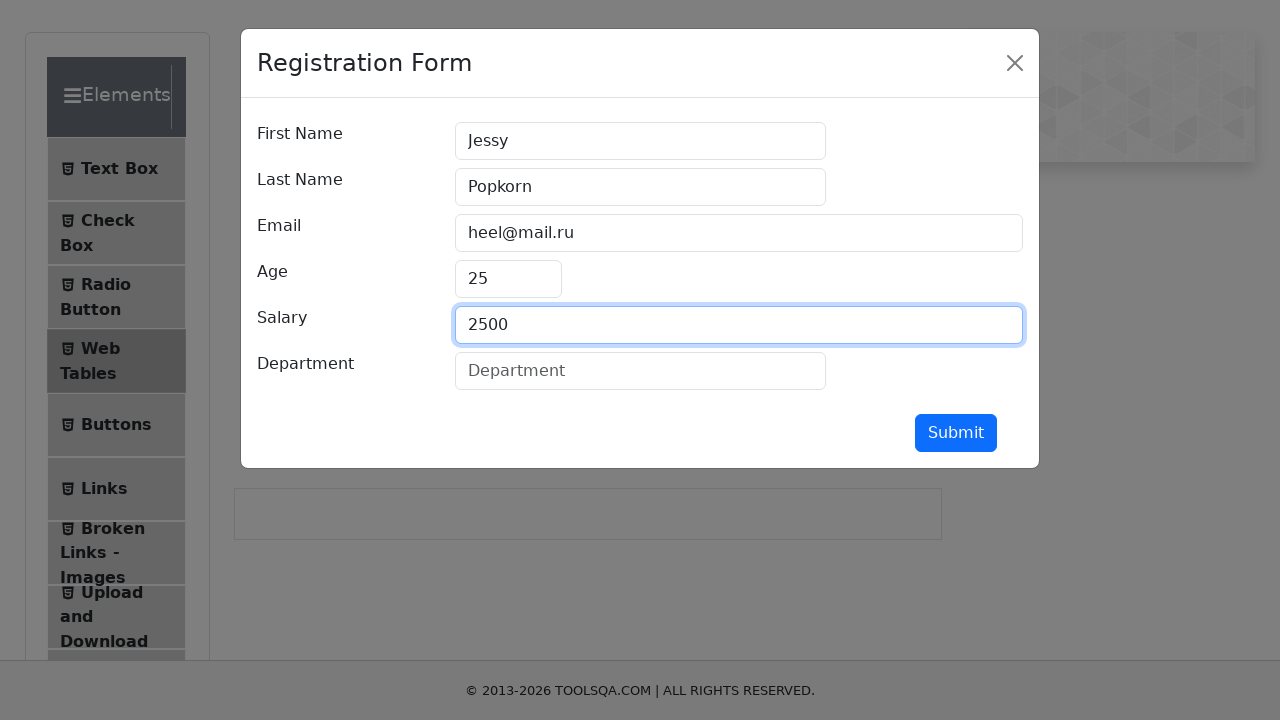

Filled department field with 'B2B' on #department
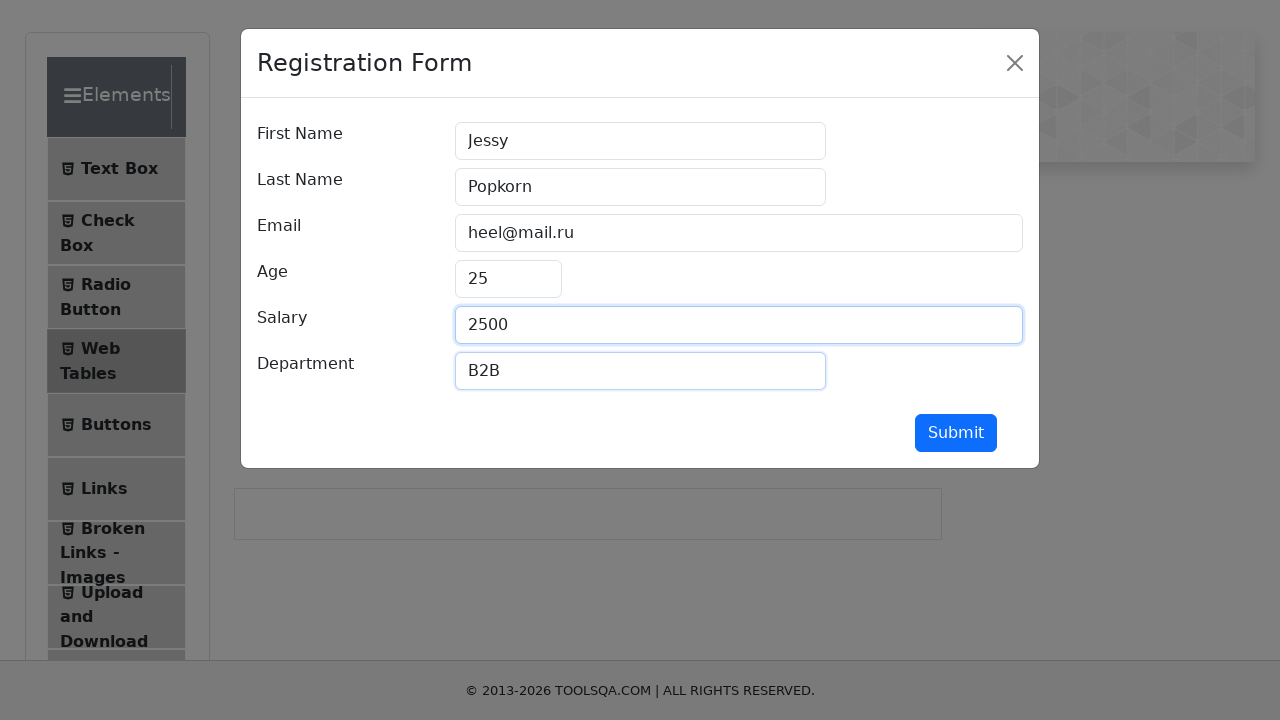

Clicked Submit button to save new record at (956, 433) on #submit
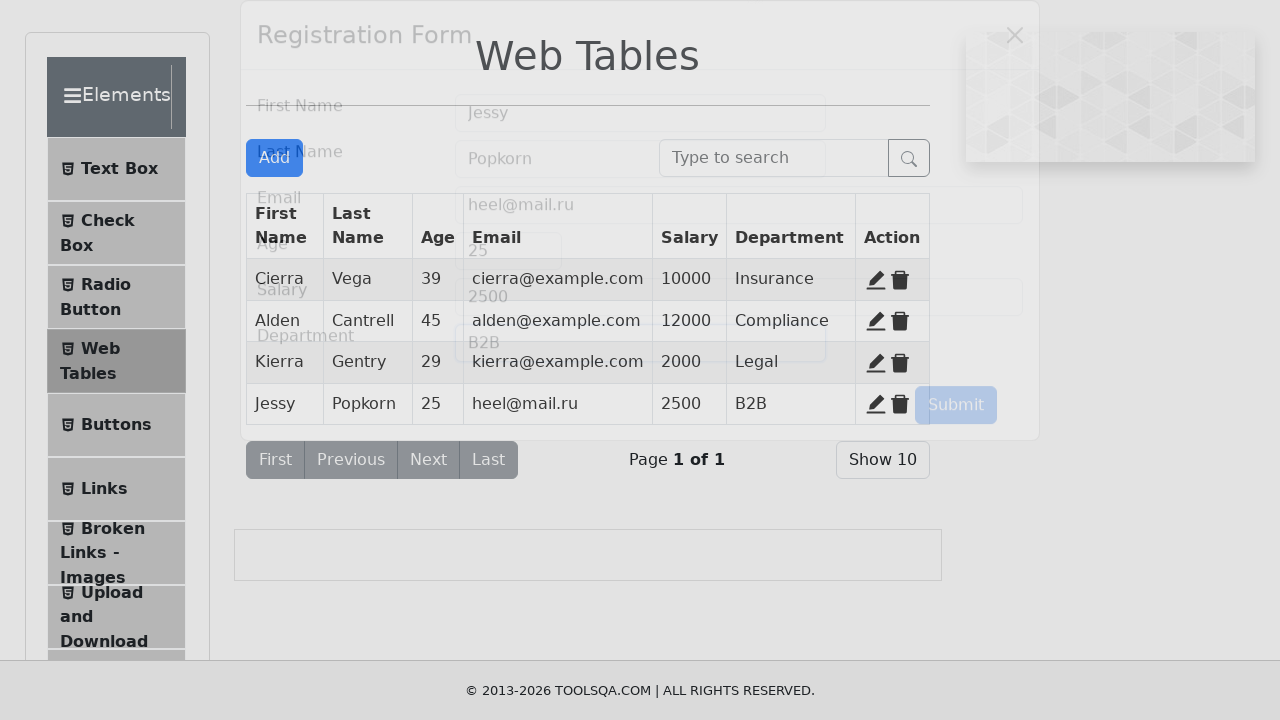

Waited for modal to close and Add New Record button to be visible again
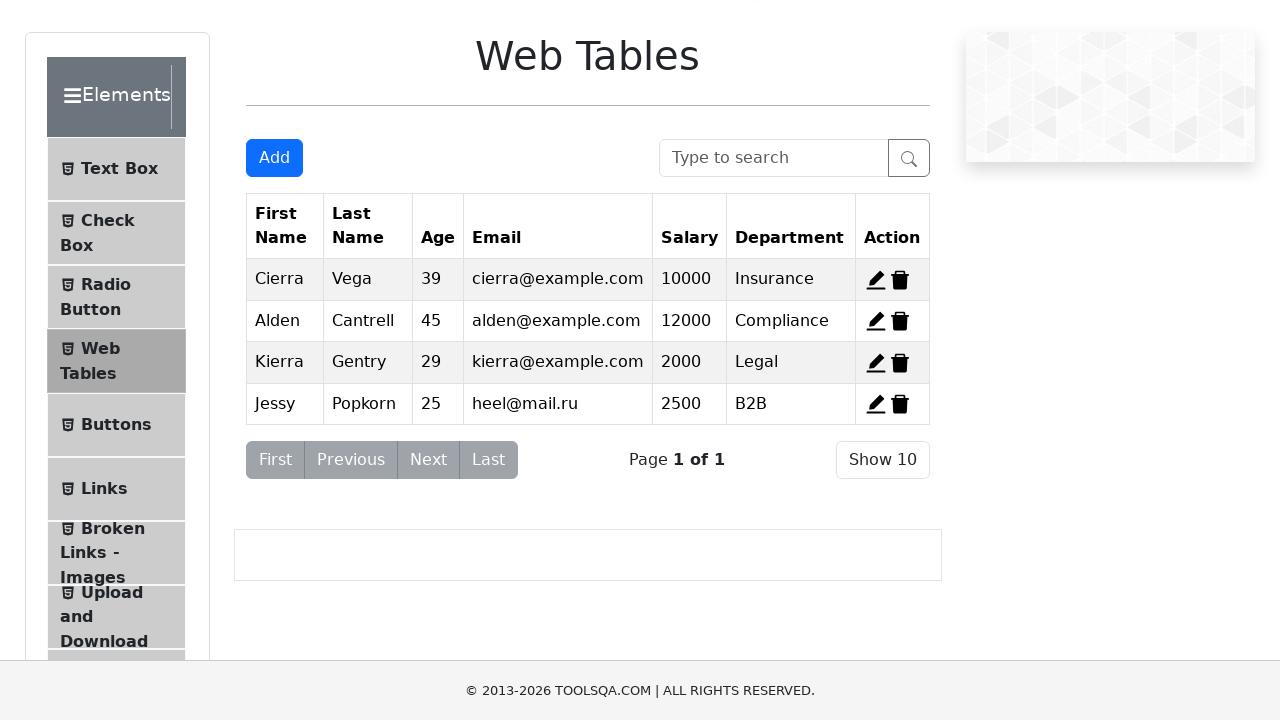

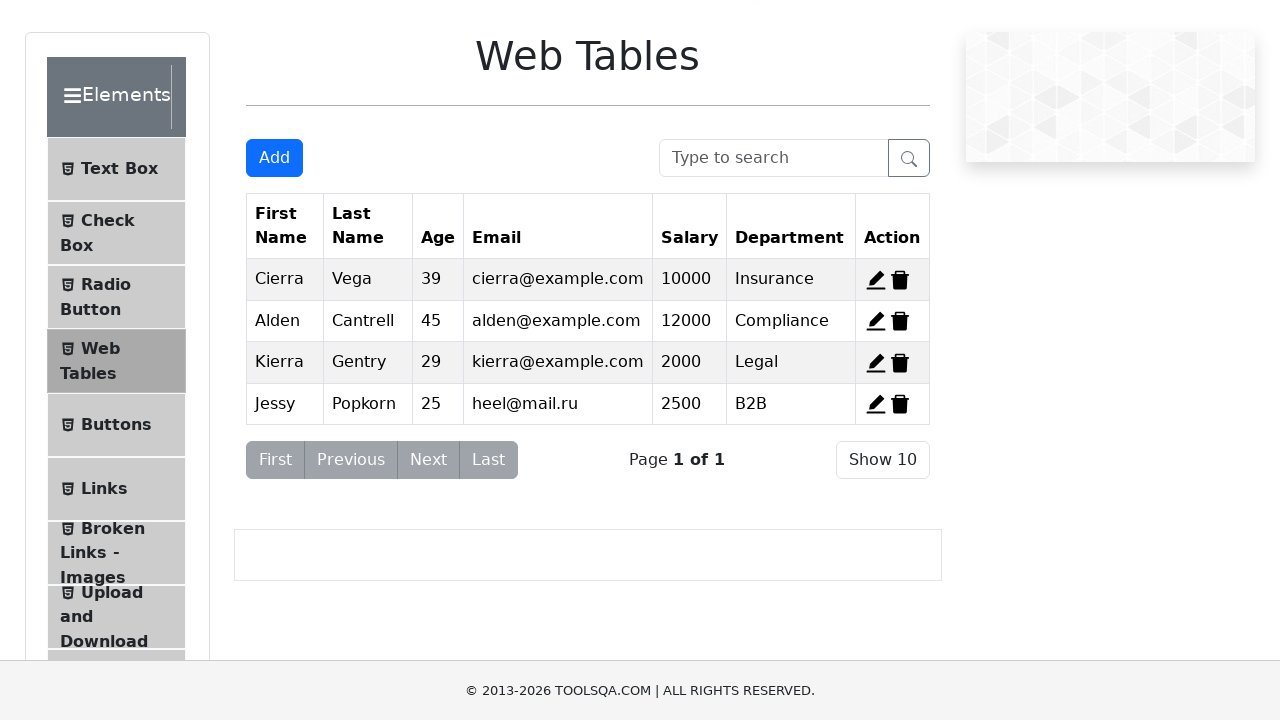